Tests frame handling by switching between multiple frames and an iframe, filling input fields in each frame with different text values.

Starting URL: https://ui.vision/demo/webtest/frames/

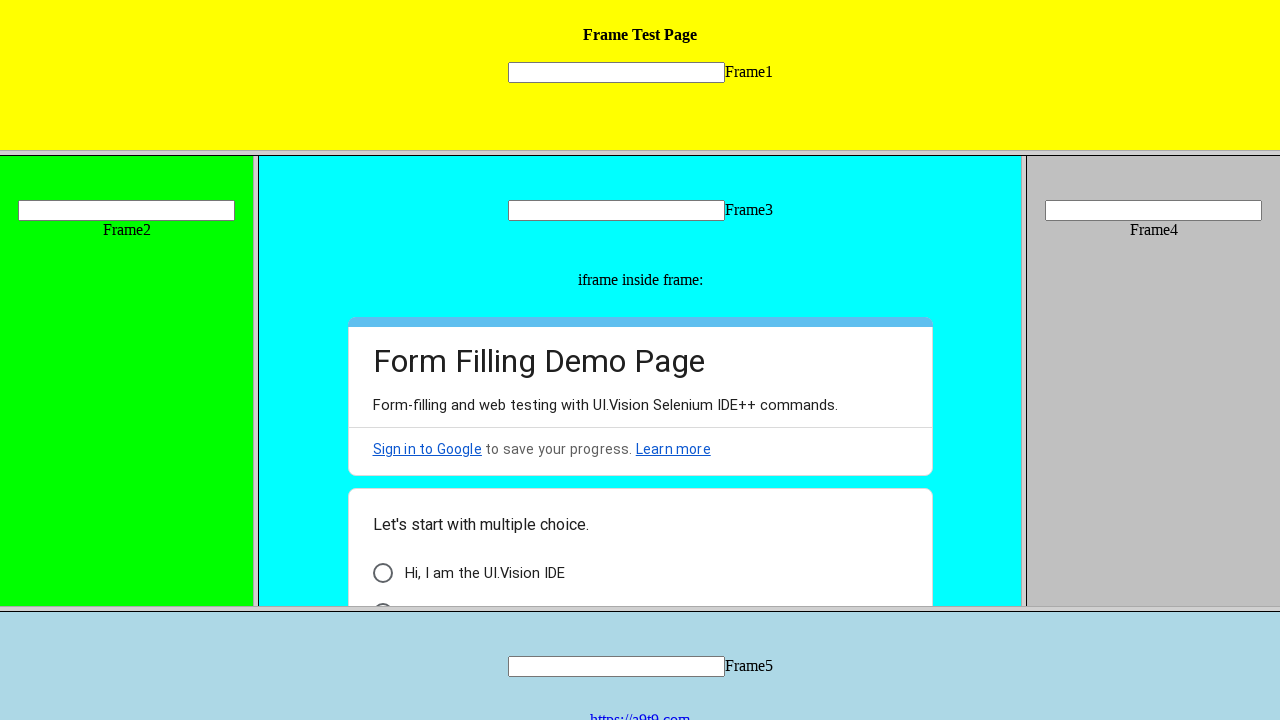

Switched to frame 1 and filled input field with 'Welcome!' on frame[src='frame_1.html'] >> internal:control=enter-frame >> input[name='mytext1
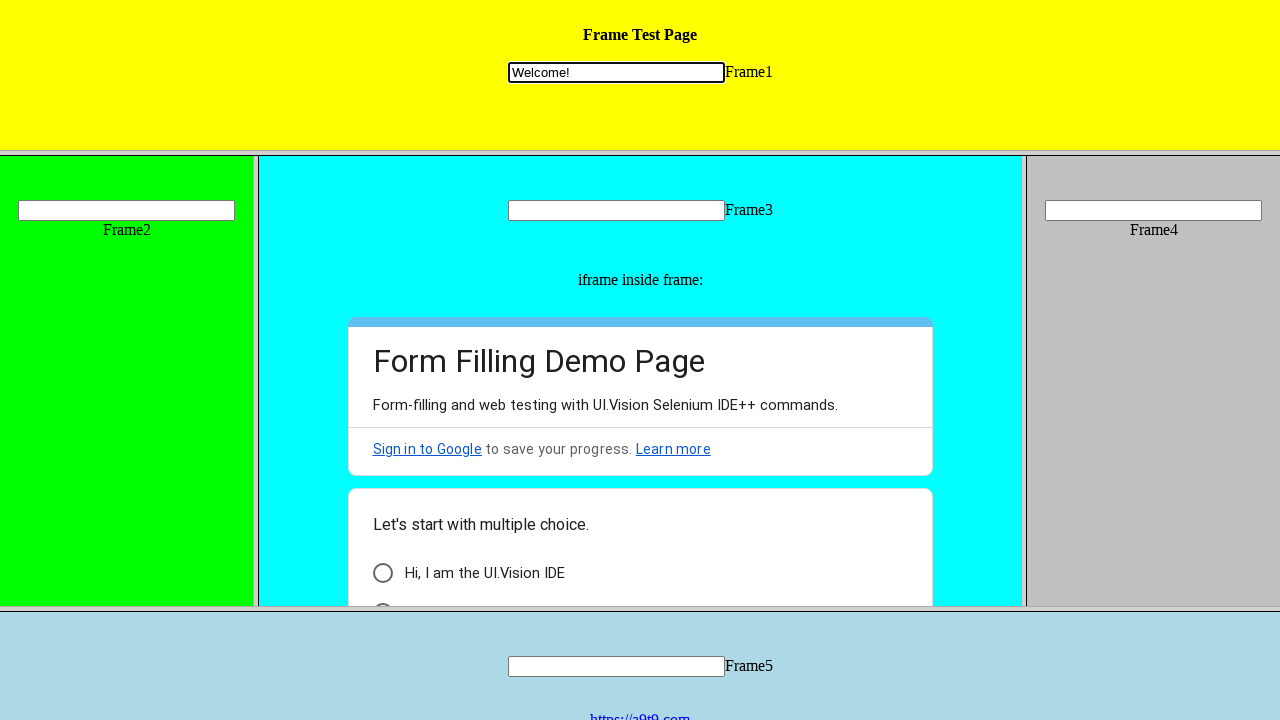

Switched to frame 2 and filled input field with 'World!' on frame[src='frame_2.html'] >> internal:control=enter-frame >> input[name='mytext2
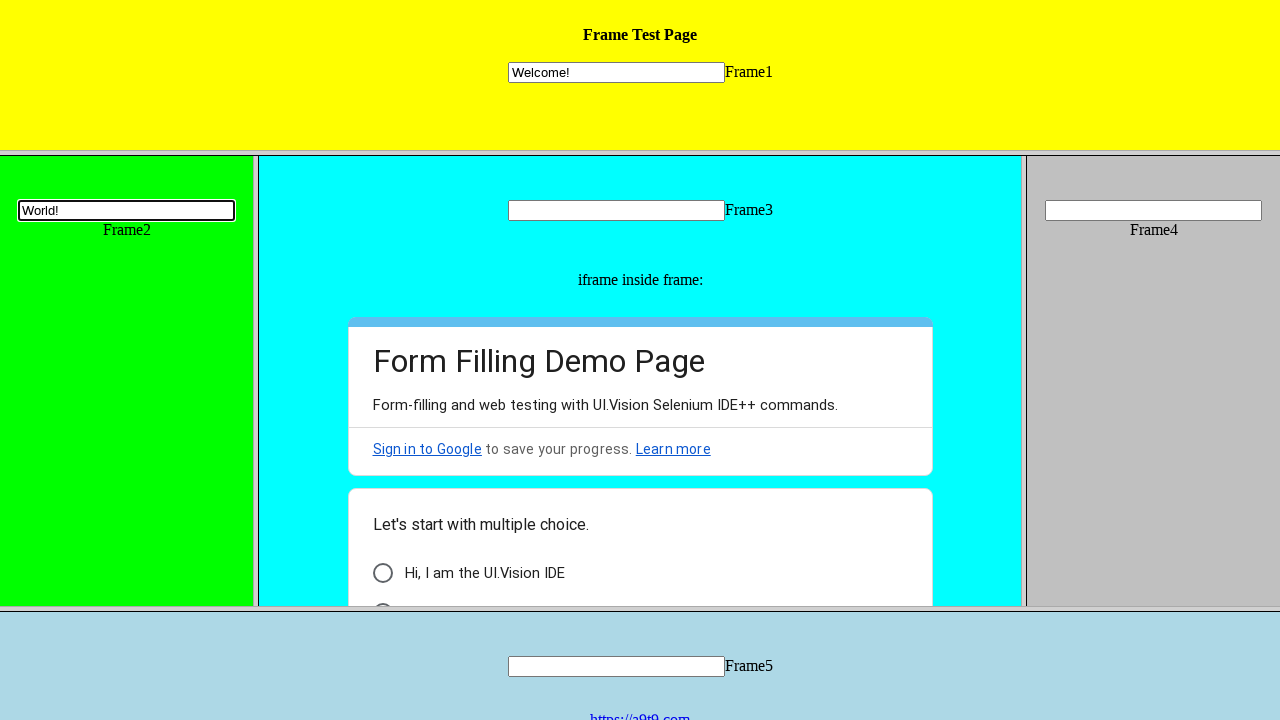

Switched to frame 3 and filled input field with 'Selenium' on frame[src='frame_3.html'] >> internal:control=enter-frame >> input[name='mytext3
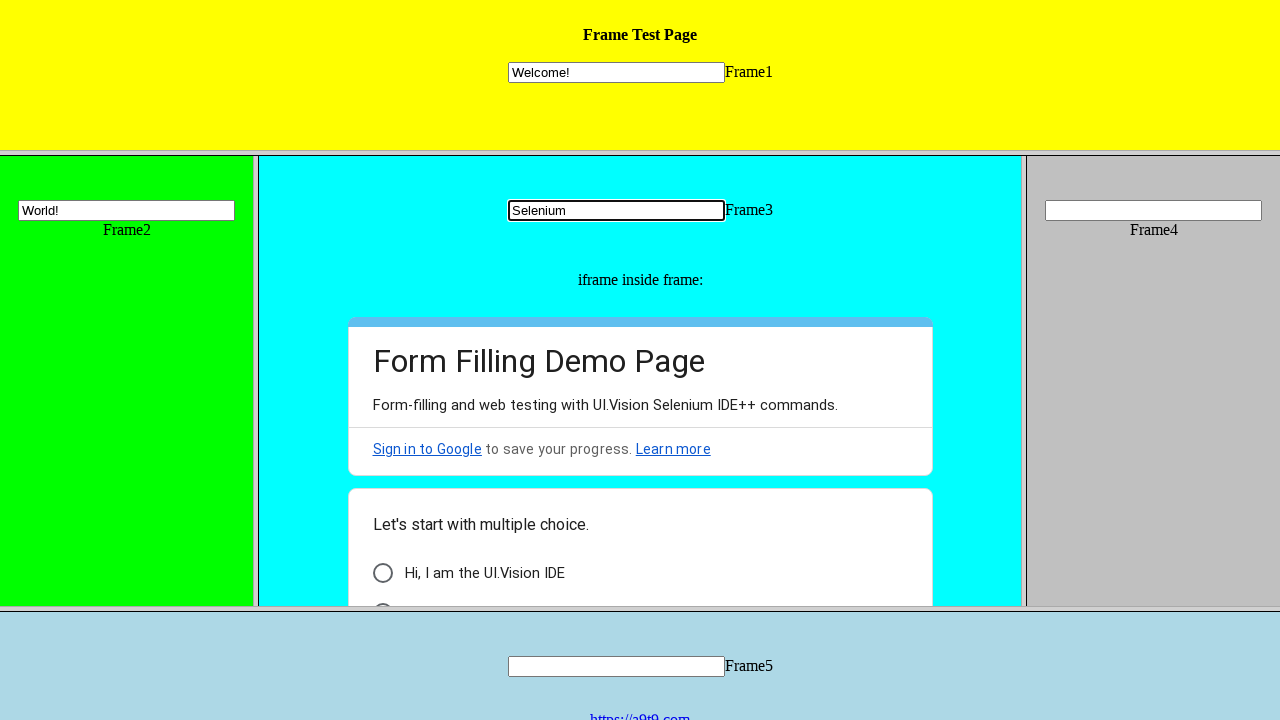

Switched to nested iframe inside frame 3 and clicked element at (382, 573) on frame[src='frame_3.html'] >> internal:control=enter-frame >> iframe >> nth=0 >> 
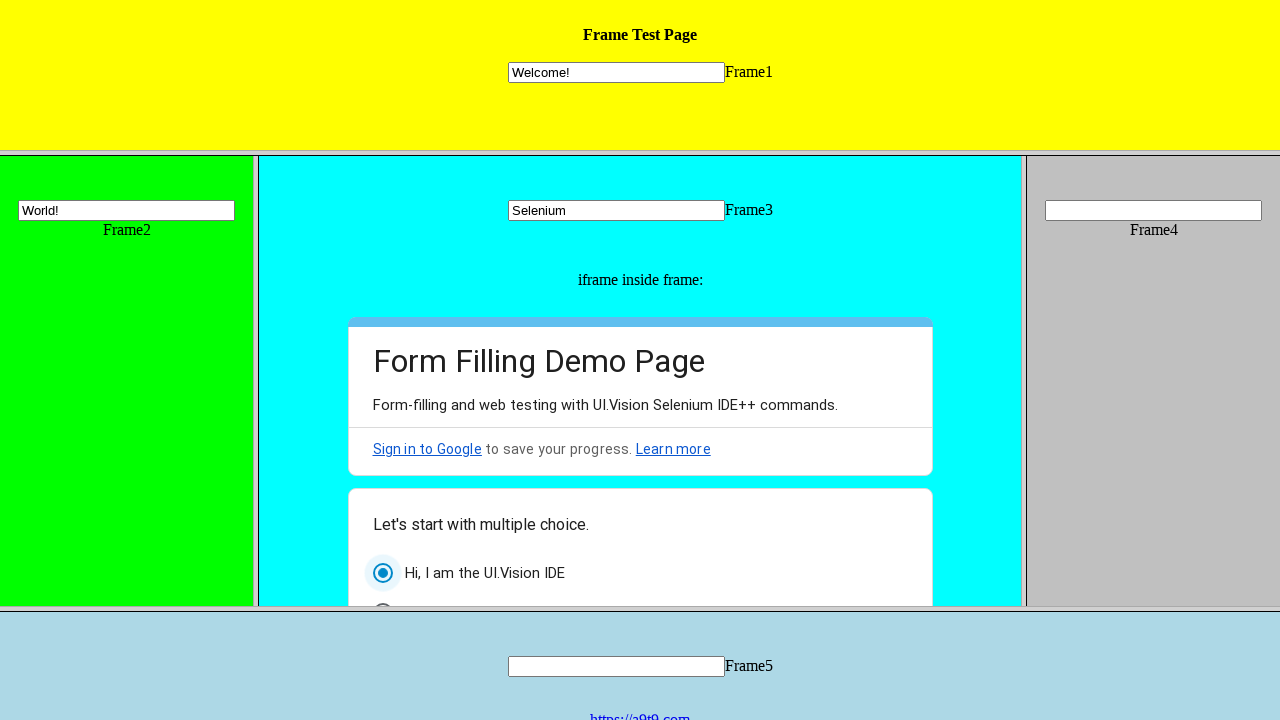

Waited 1 second for action to complete
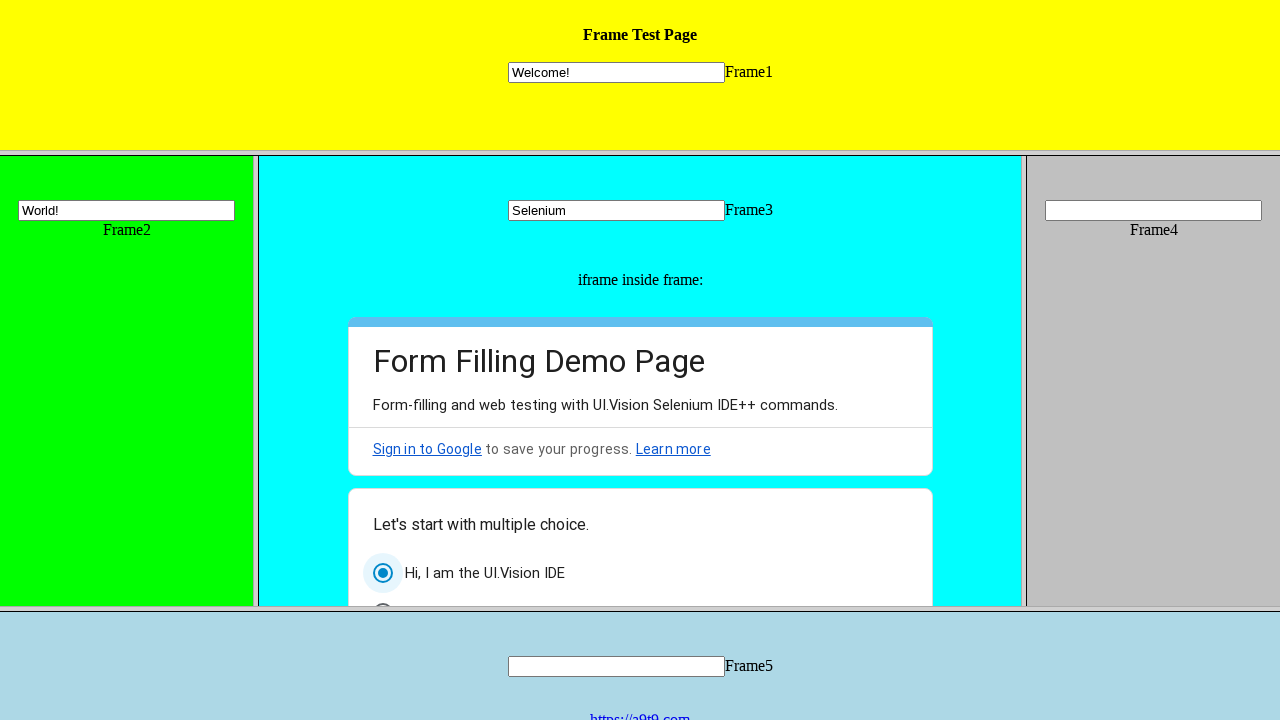

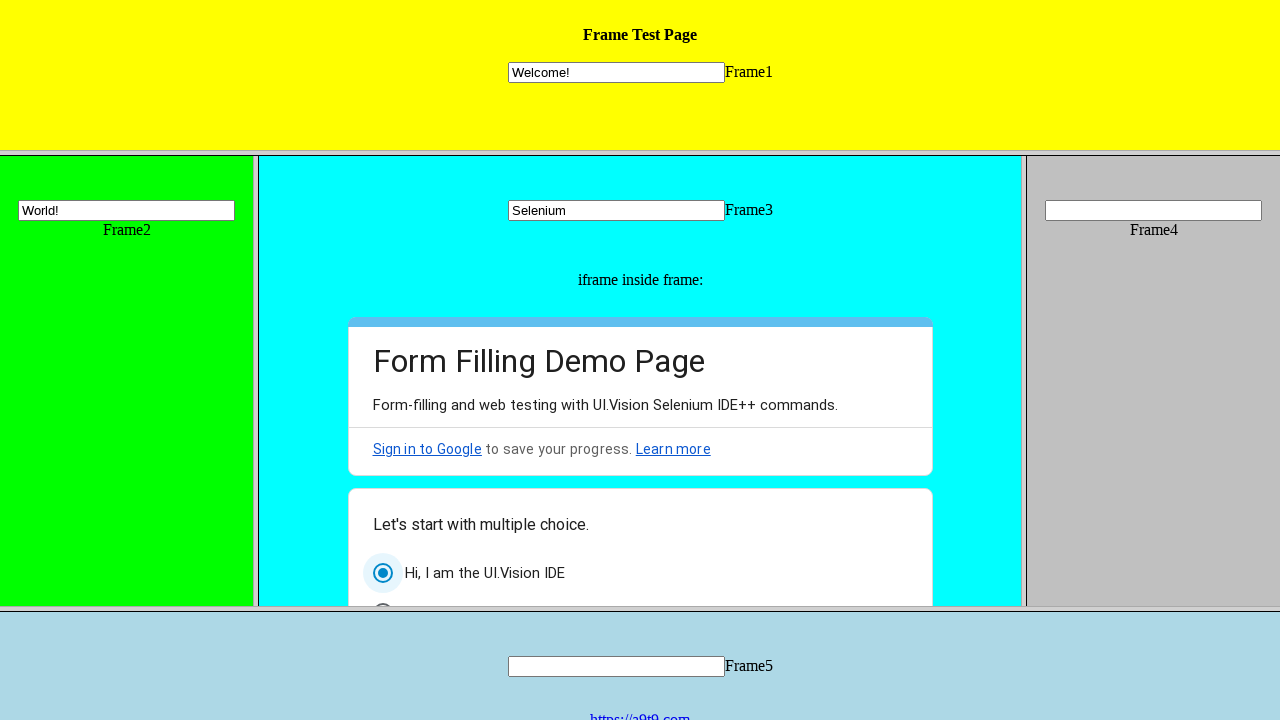